Tests file upload functionality on a registration form by selecting a file input and uploading a file using Playwright's native file upload method.

Starting URL: http://demo.automationtesting.in/Register.html

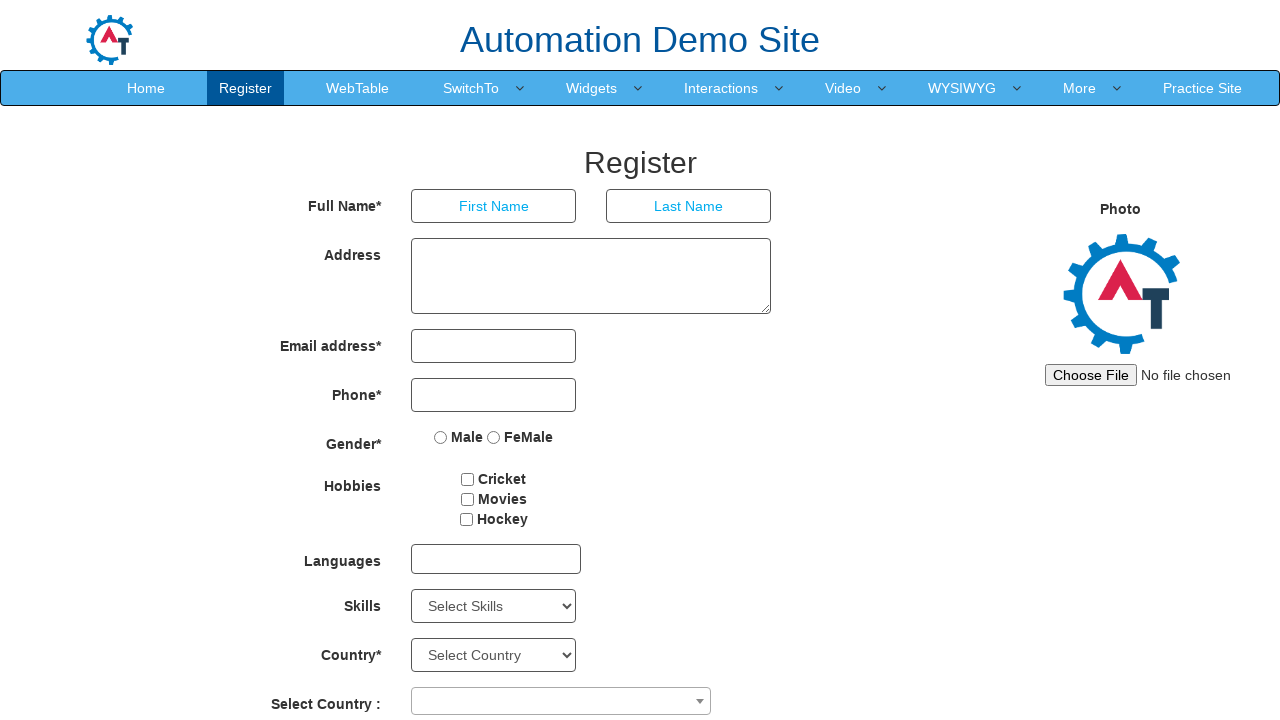

Located file input element on the registration form
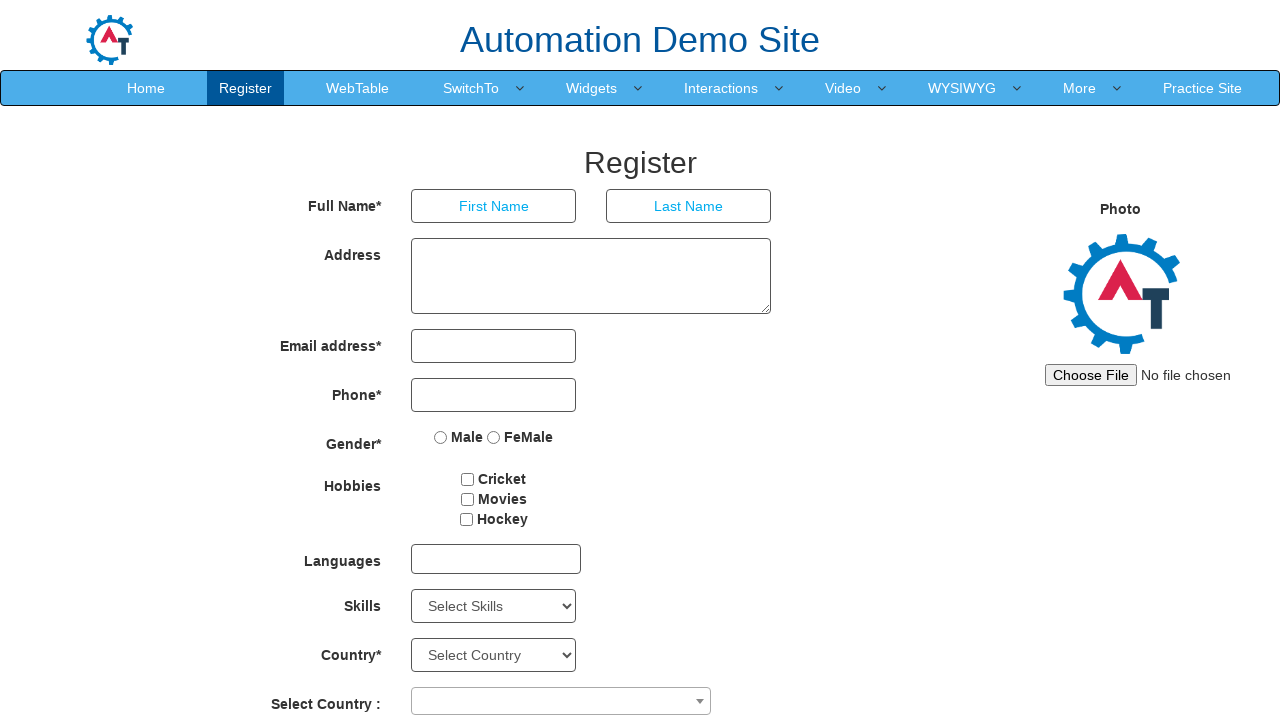

Created temporary test file for upload
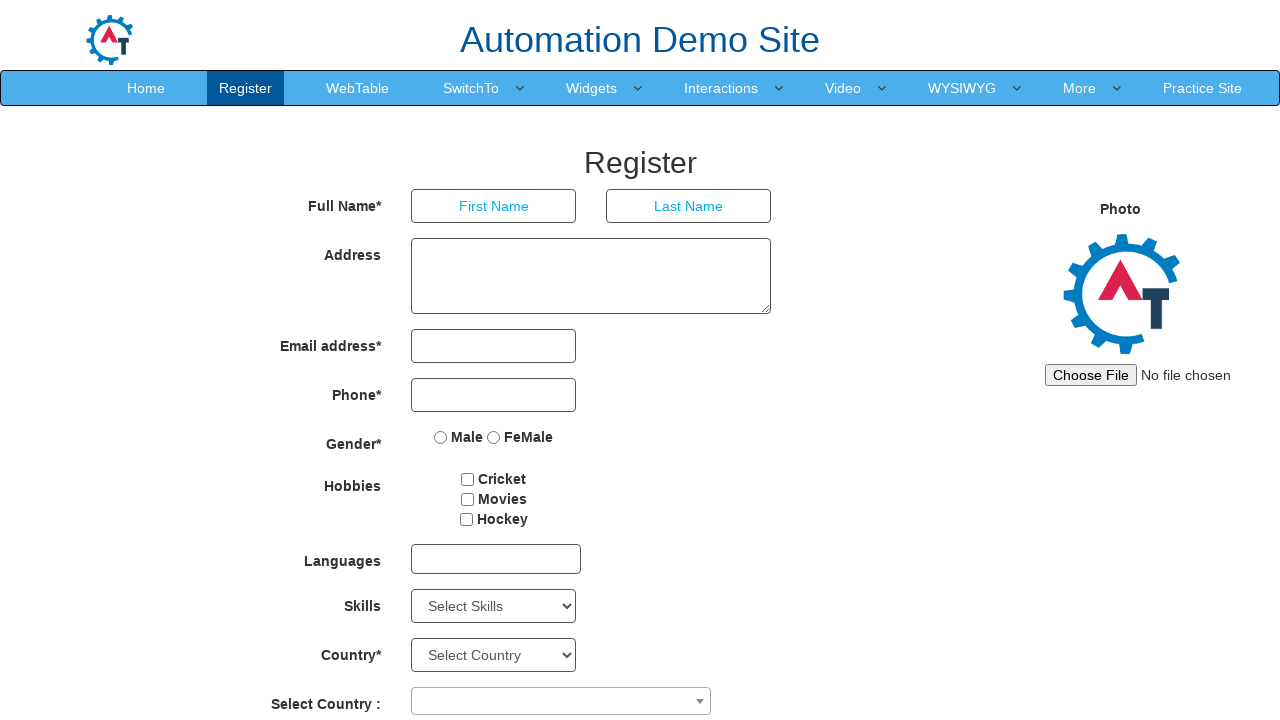

Uploaded test file to file input using Playwright's native file upload method
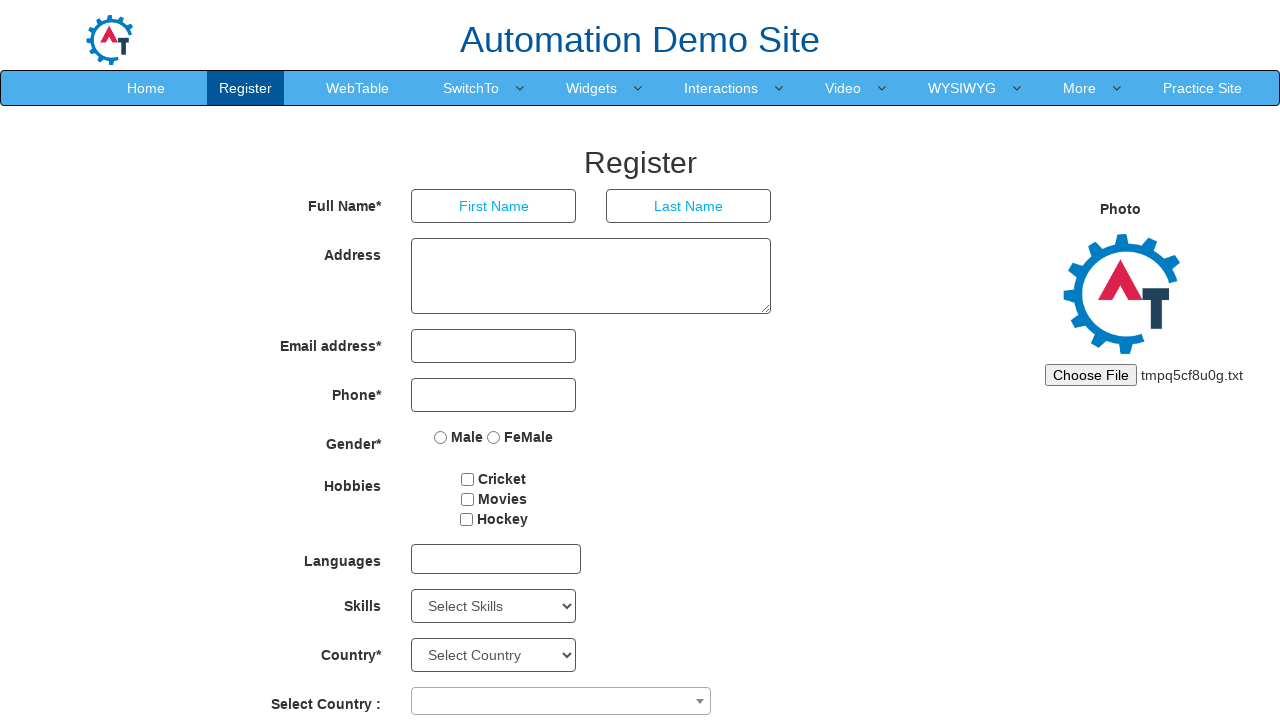

Cleaned up temporary test file
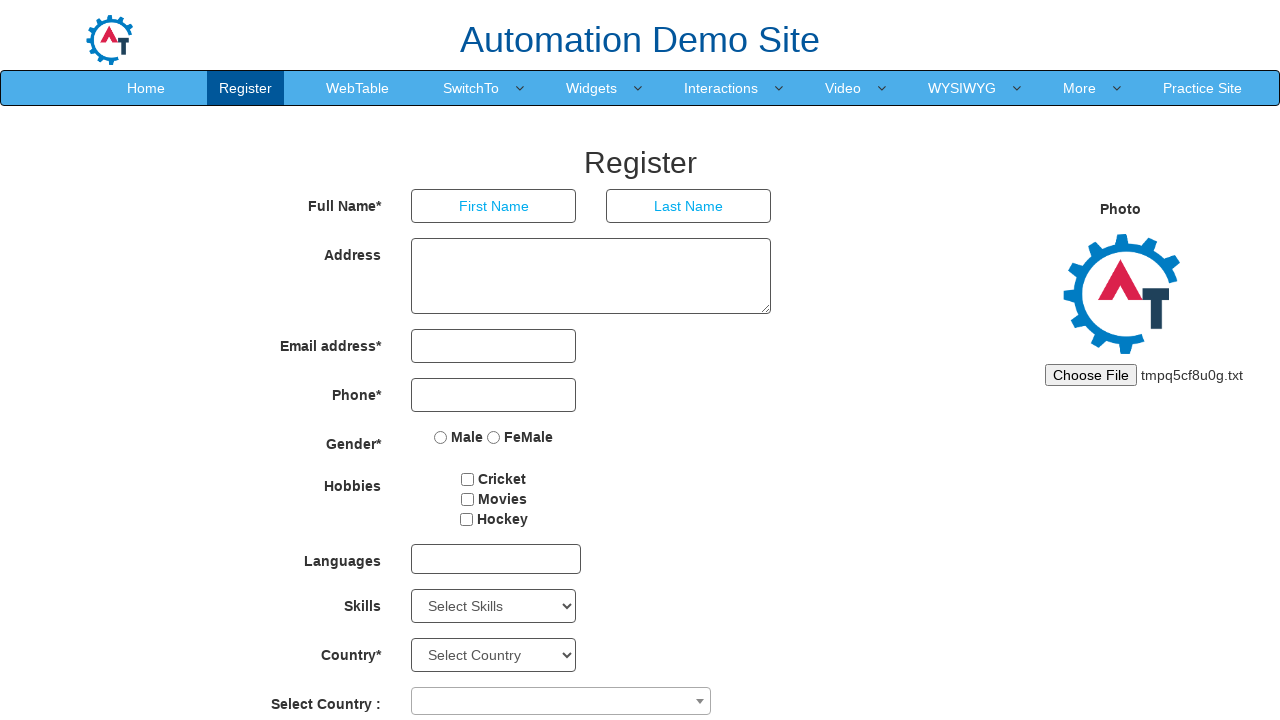

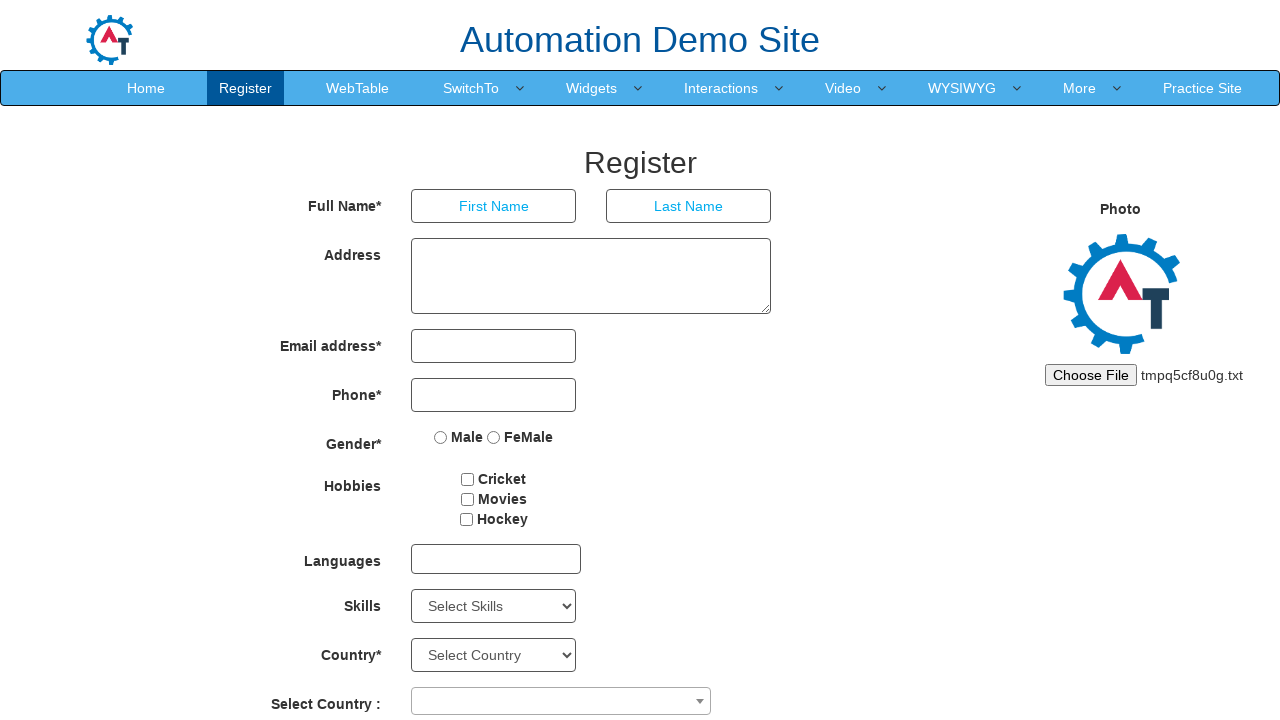